Tests dynamic loading with explicit wait for loading icon to become invisible, then verifies "Hello World!" text appears

Starting URL: https://automationfc.github.io/dynamic-loading/

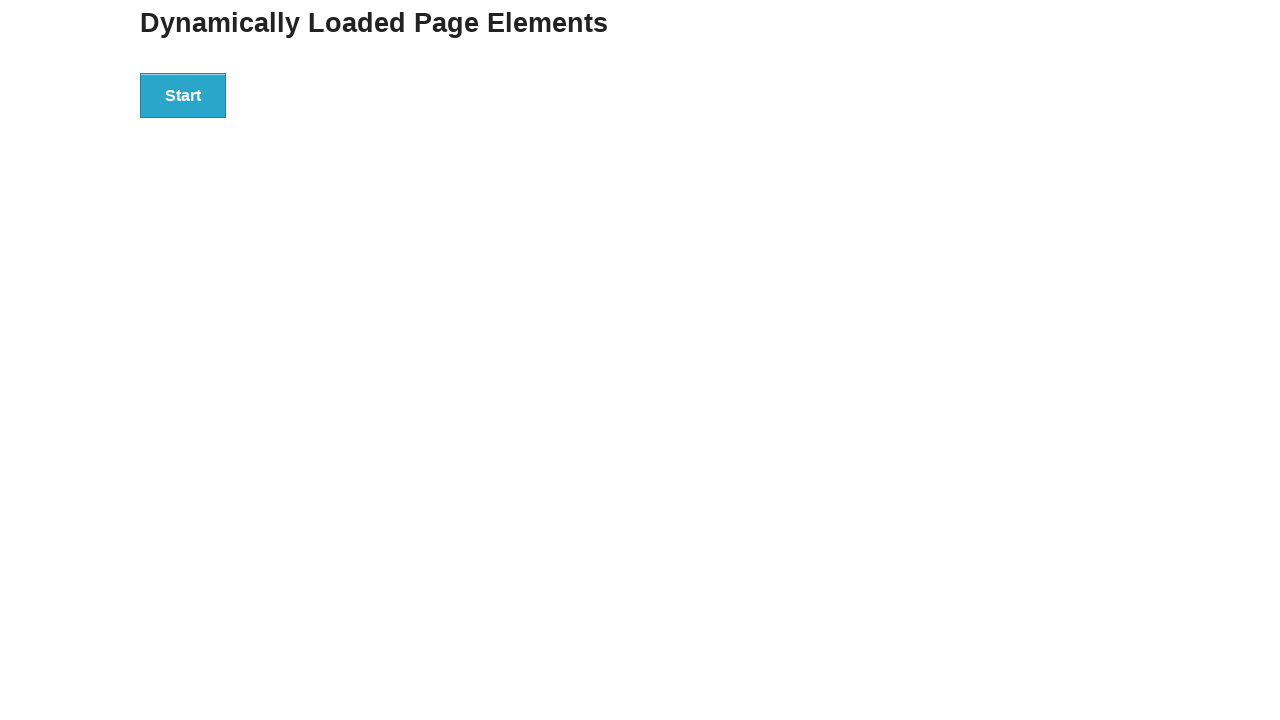

Navigated to dynamic loading test page
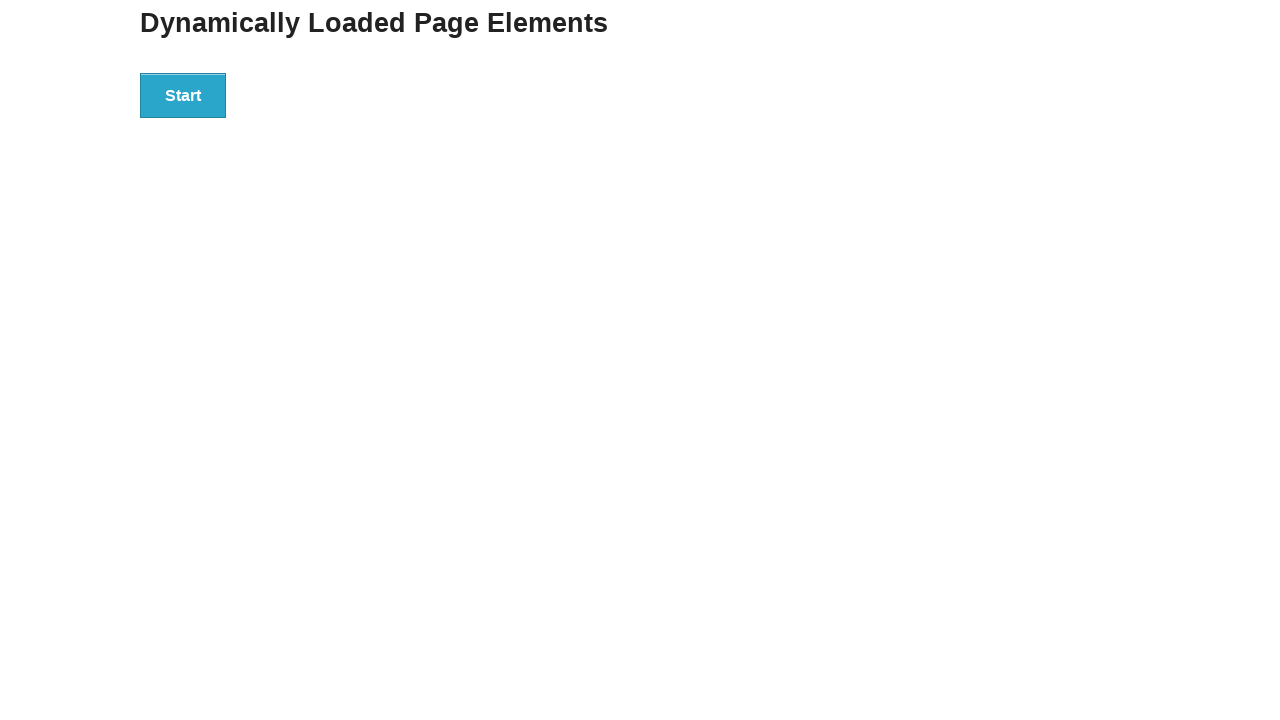

Clicked start button to initiate dynamic loading at (183, 95) on div#start button
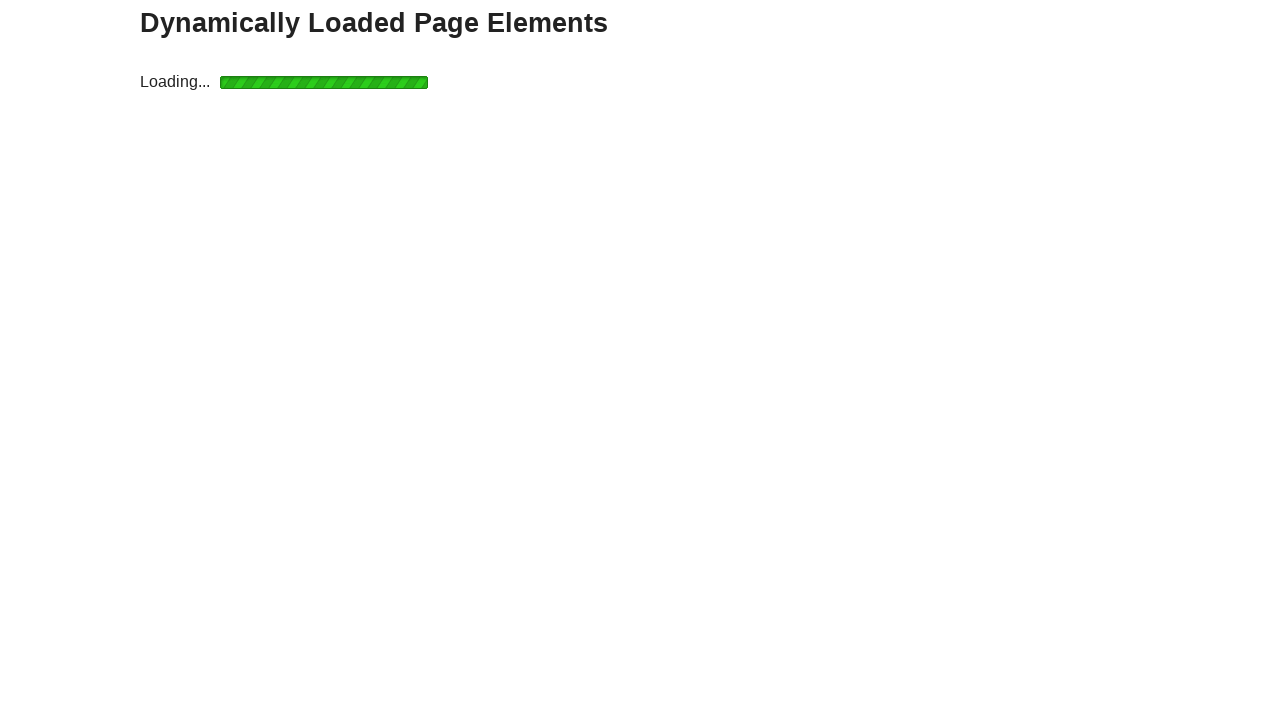

Waited for loading icon to become invisible
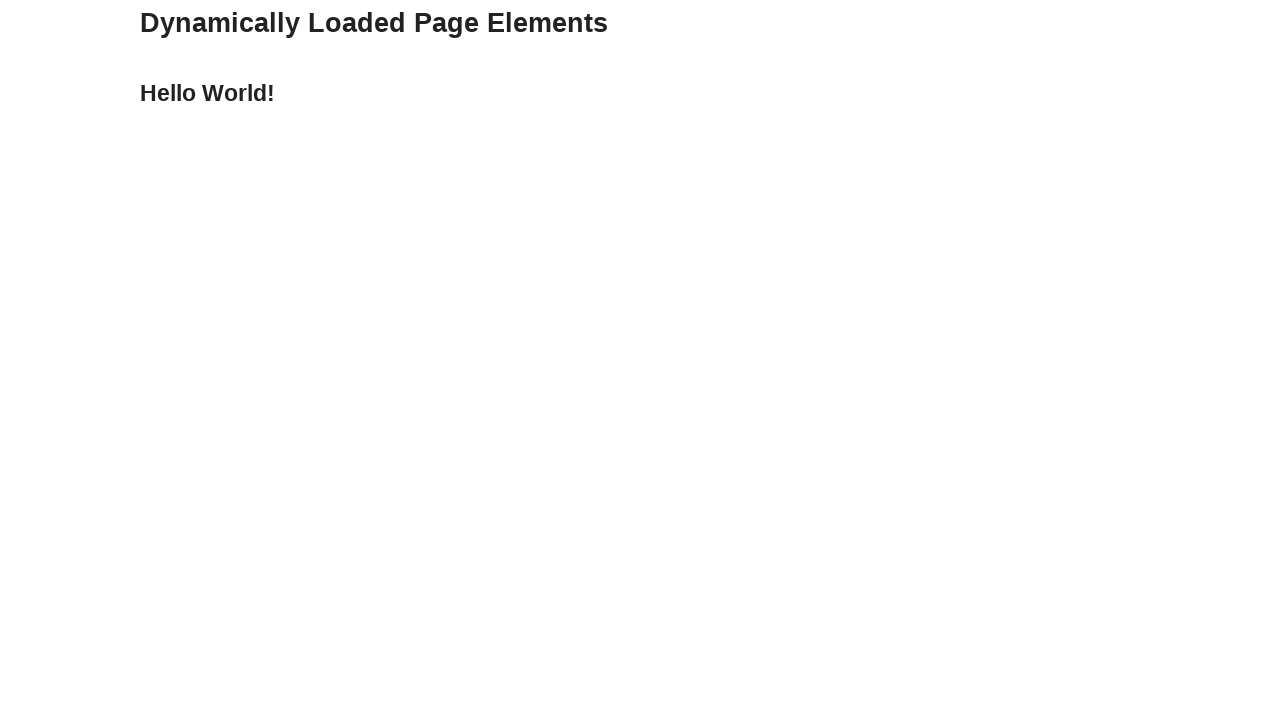

Verified 'Hello World!' text is displayed
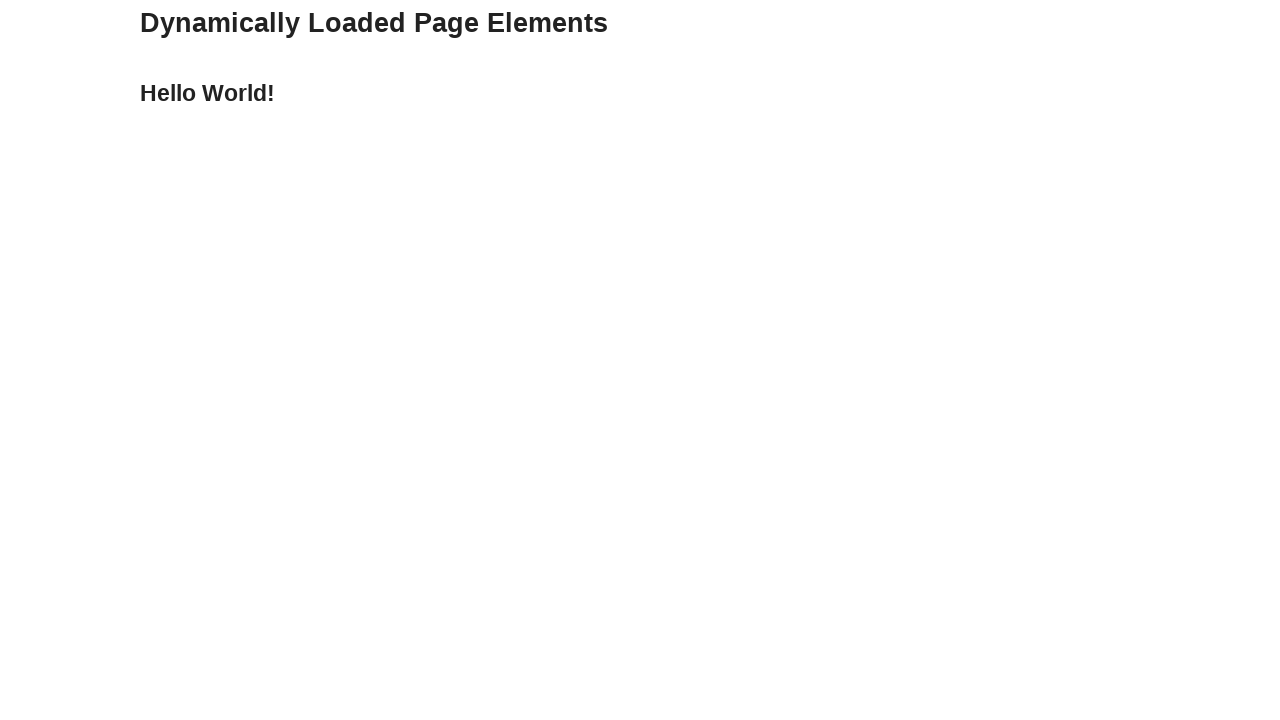

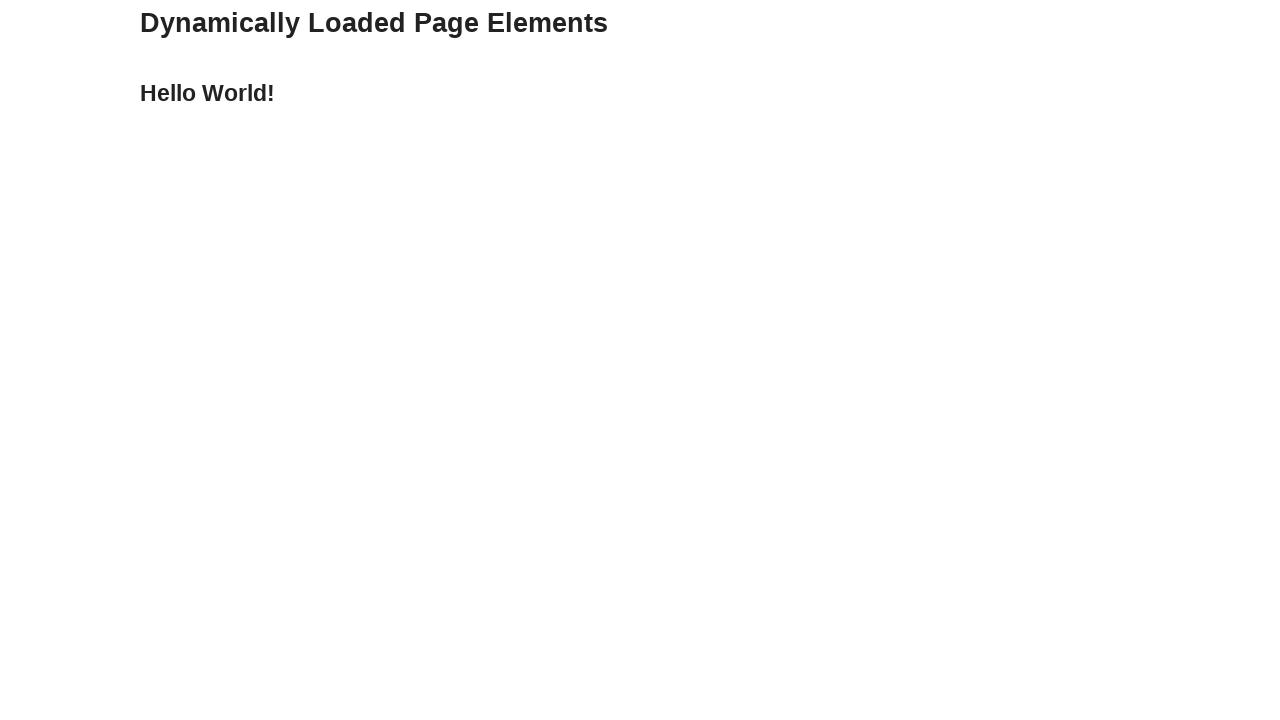